Tests web form submission by entering "12345" into a text field, submitting the form, and verifying the success message is displayed.

Starting URL: https://www.selenium.dev/selenium/web/web-form.html

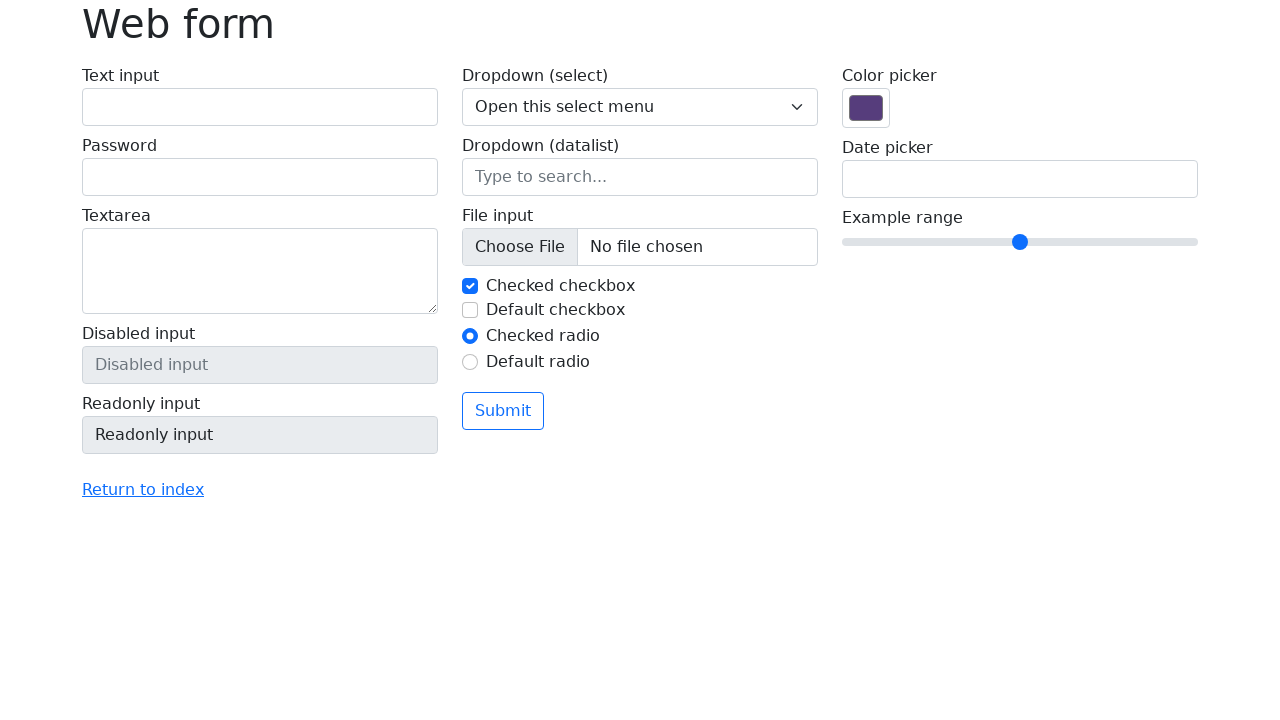

Filled text field with '12345' on input[name='my-text']
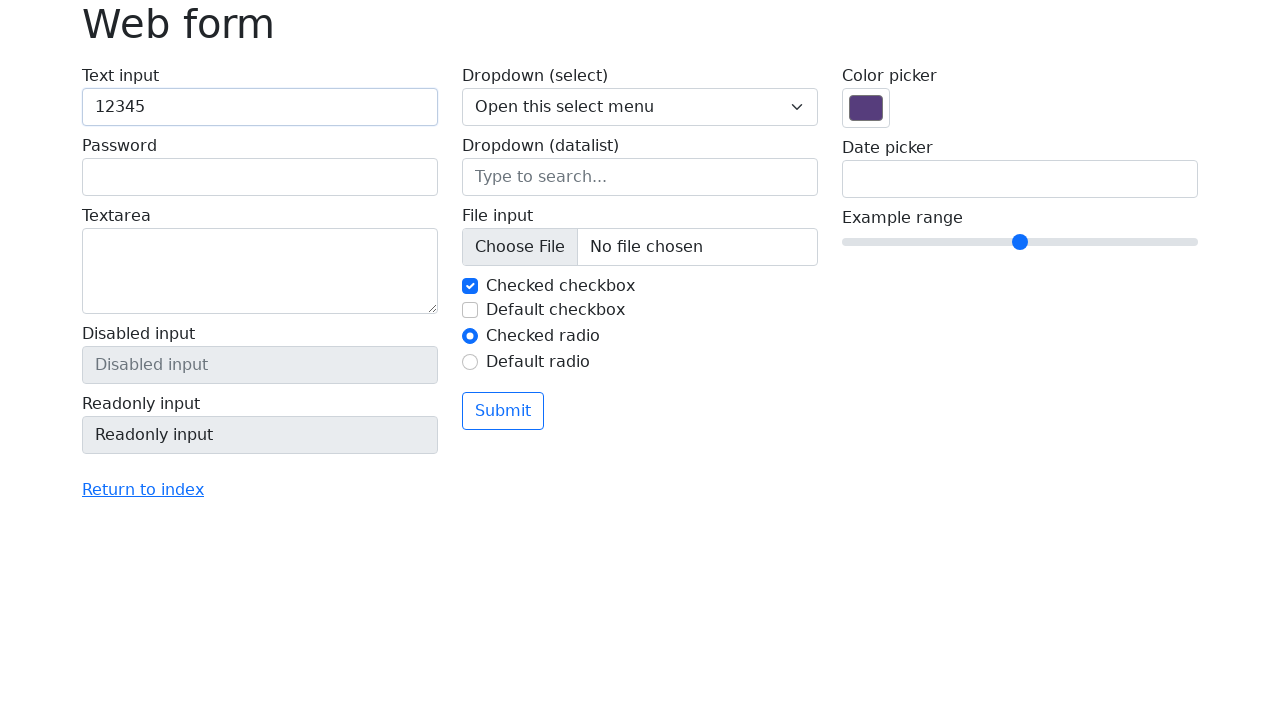

Clicked submit button to submit form at (503, 411) on button[type='submit']
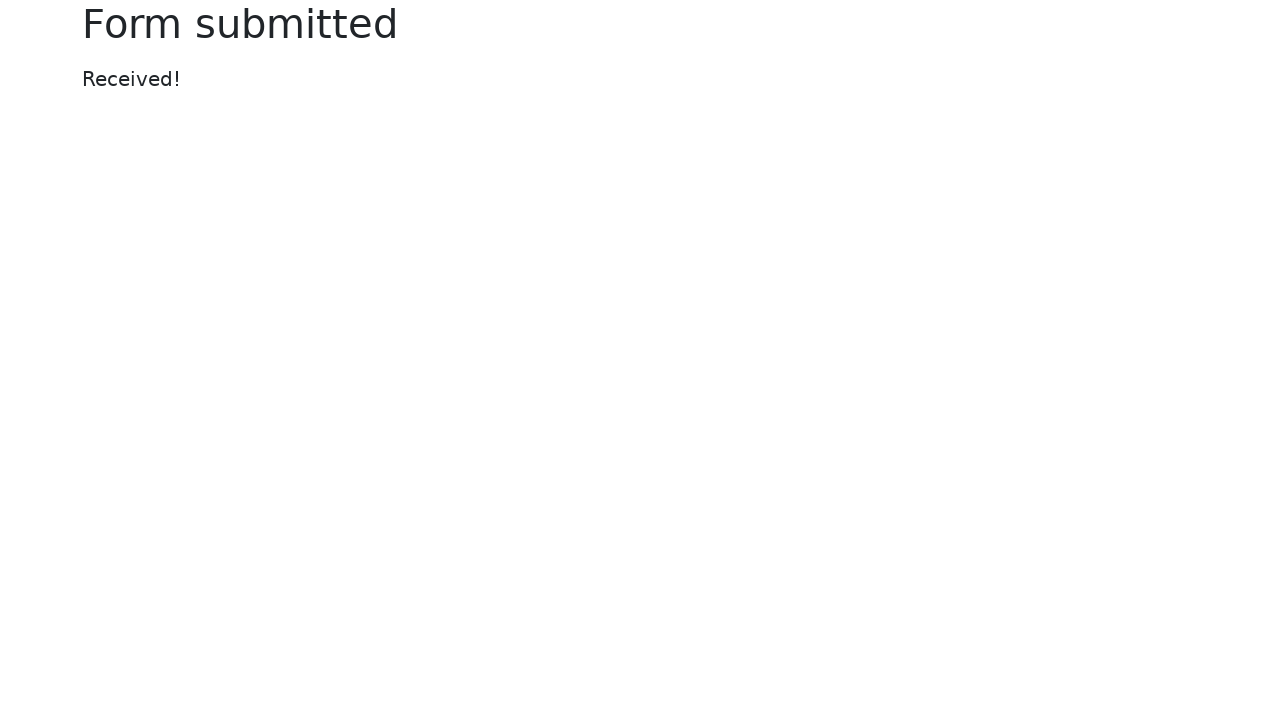

Form submission success message appeared
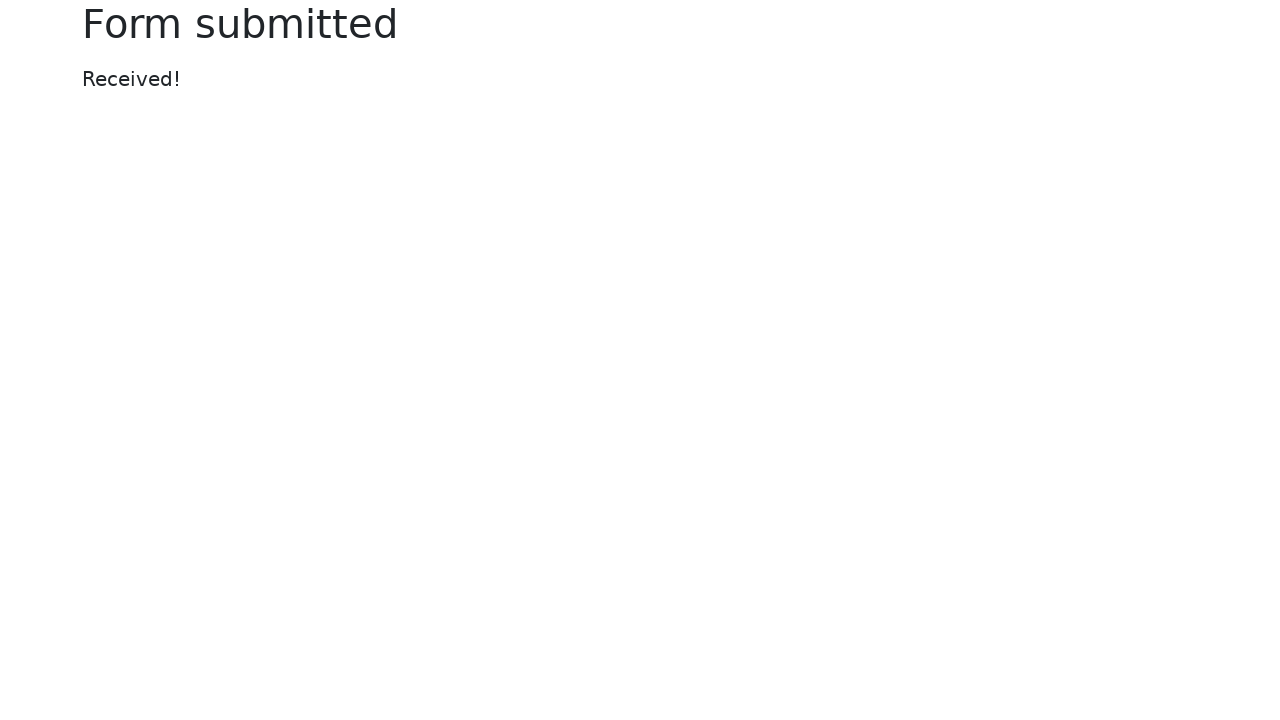

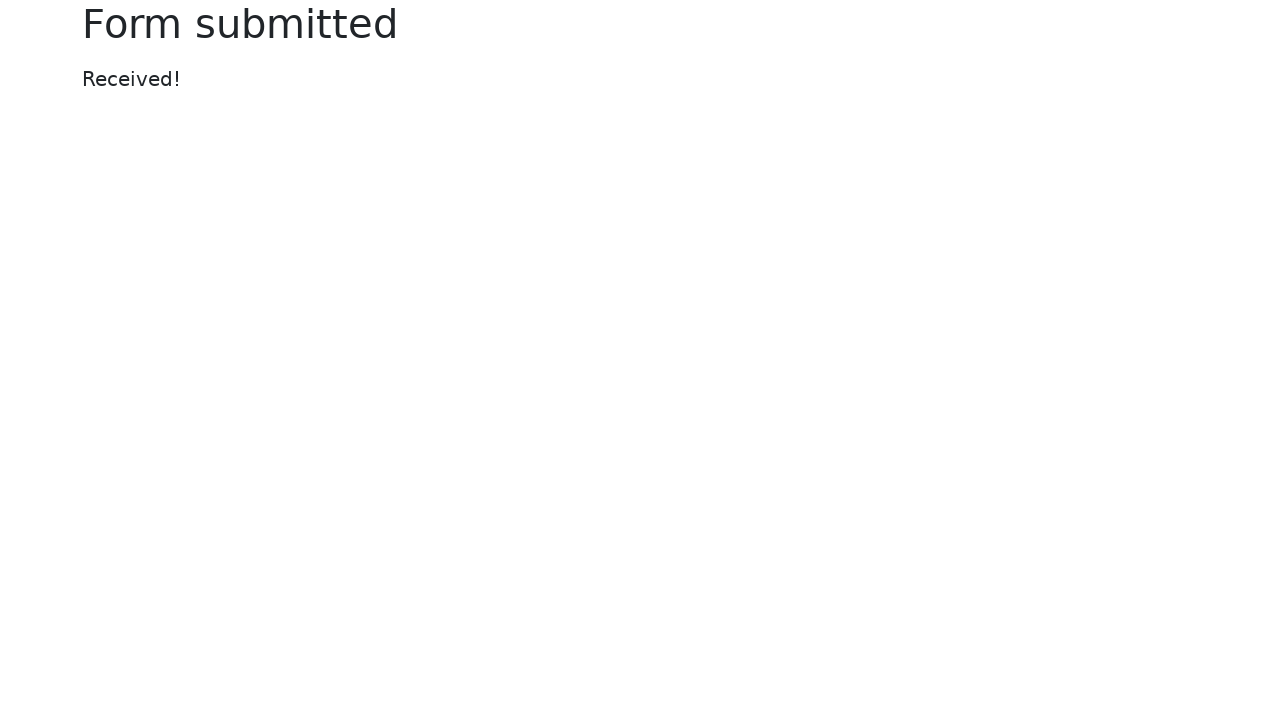